Tests JavaScript confirm dialog by triggering it, accepting it, and verifying the result message

Starting URL: https://the-internet.herokuapp.com/

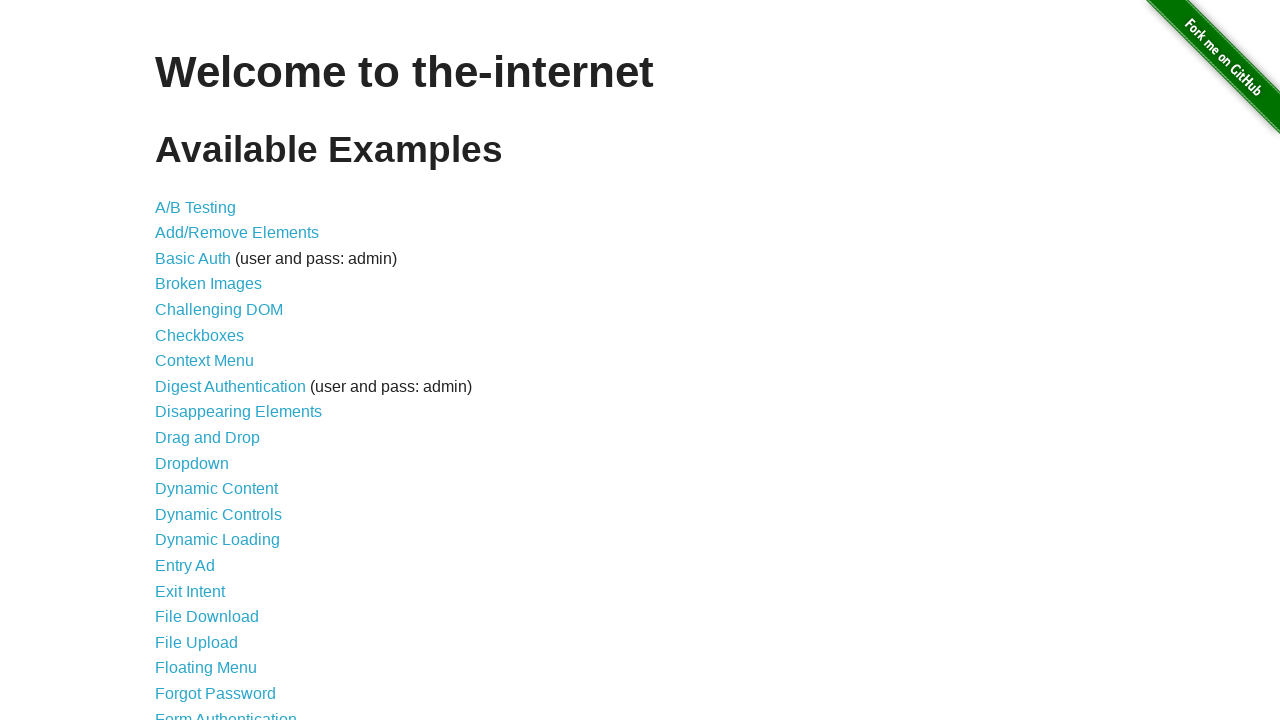

Clicked on 'JavaScript Alerts' link to navigate to test page at (214, 361) on text="JavaScript Alerts"
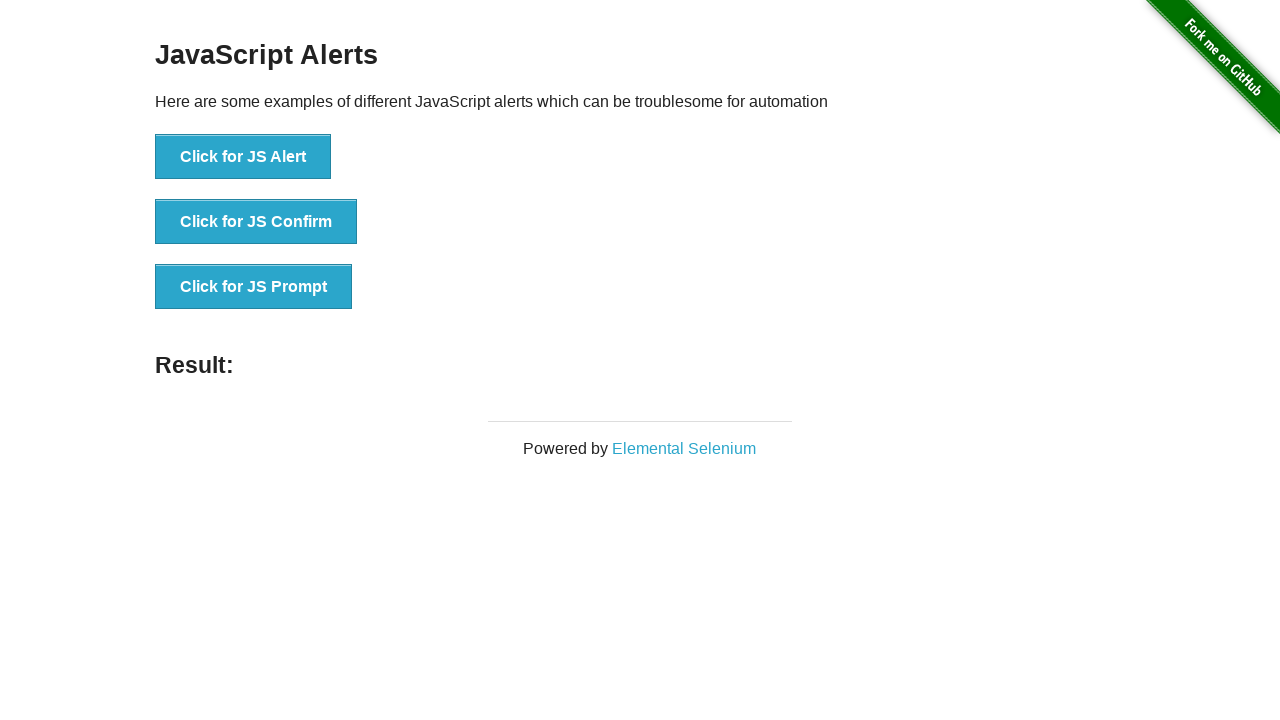

Clicked the confirm button to trigger JavaScript confirm dialog at (256, 222) on #content>div>ul>li:nth-child(2)>button
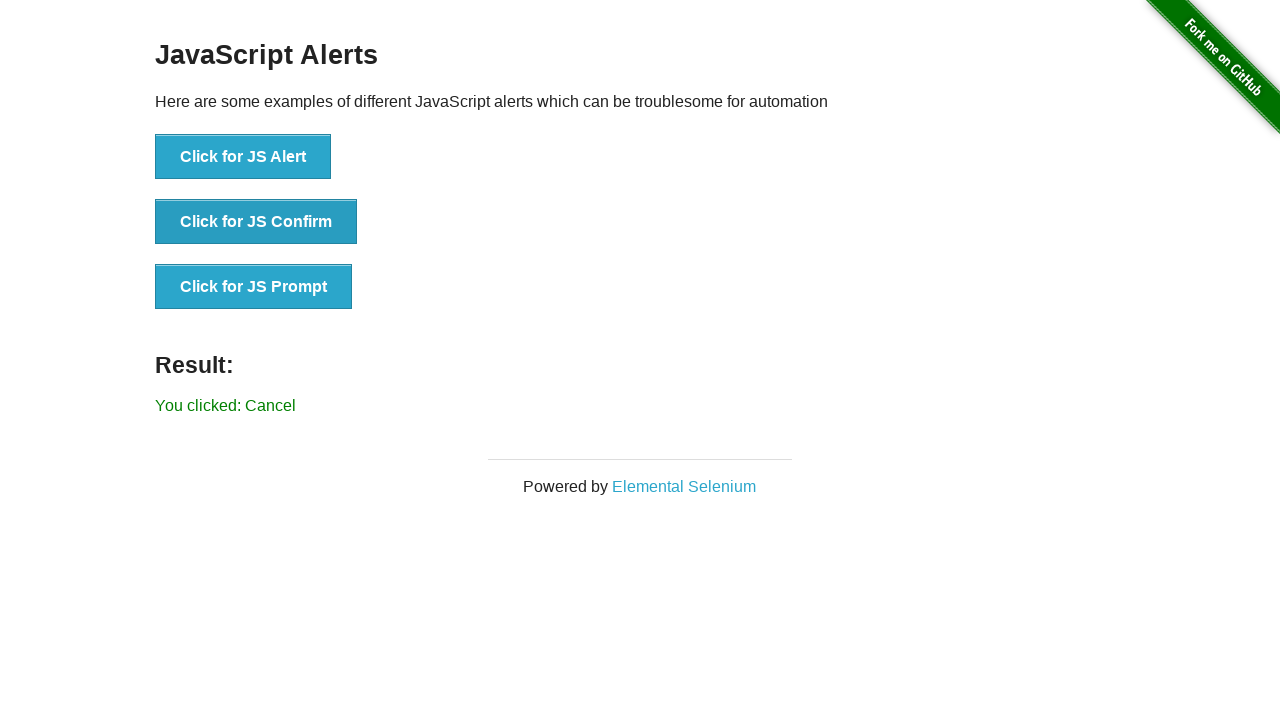

Registered event handler to accept any confirm dialogs
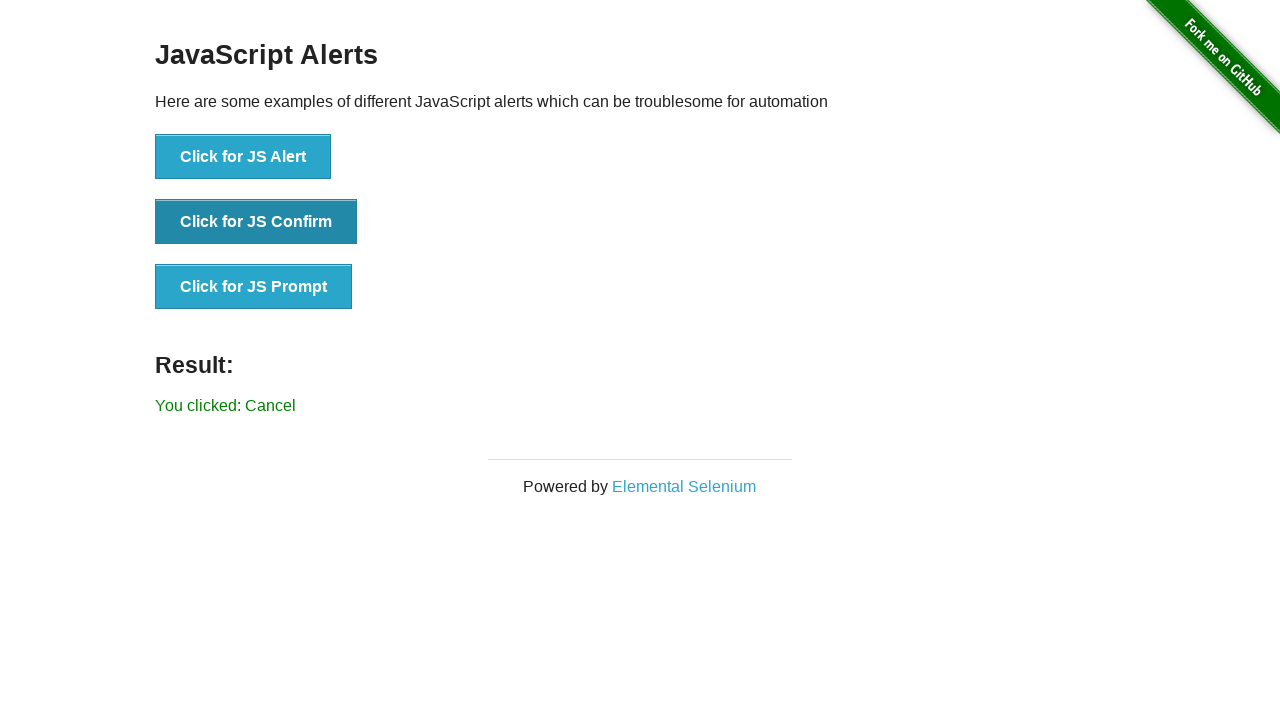

Clicked the confirm button again, dialog will be accepted by handler at (256, 222) on #content>div>ul>li:nth-child(2)>button
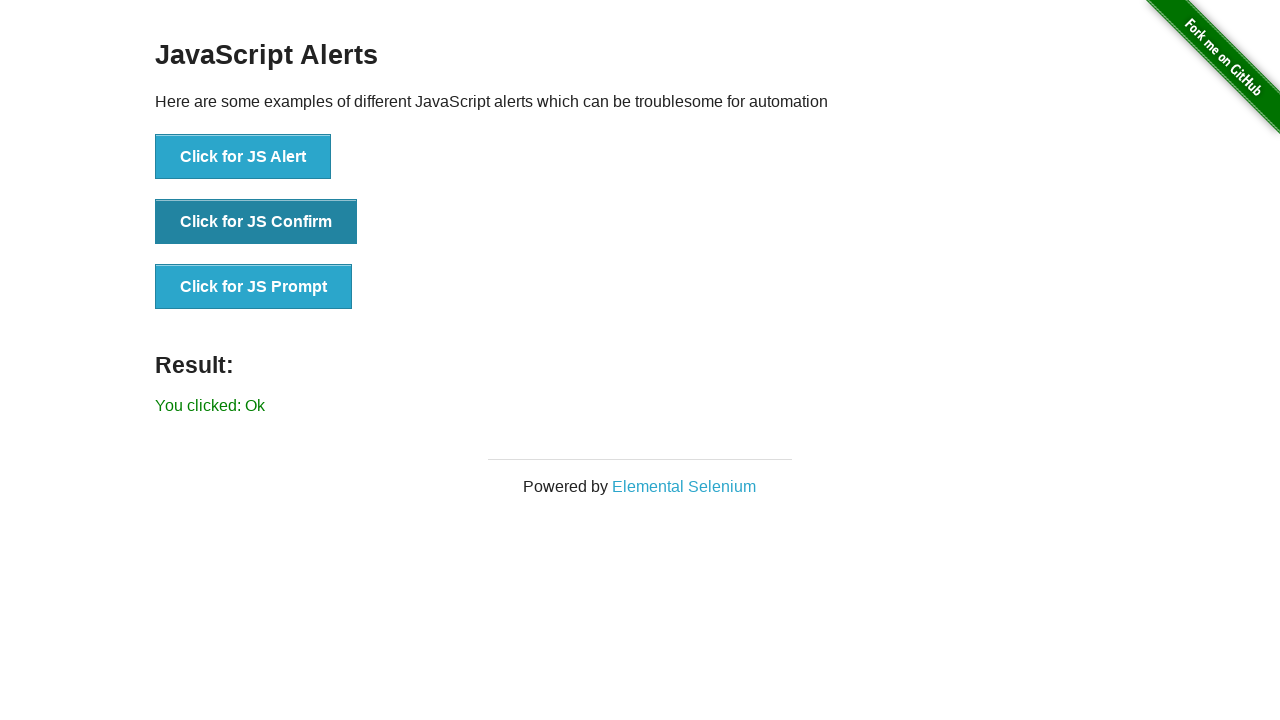

Result message appeared after accepting the confirm dialog
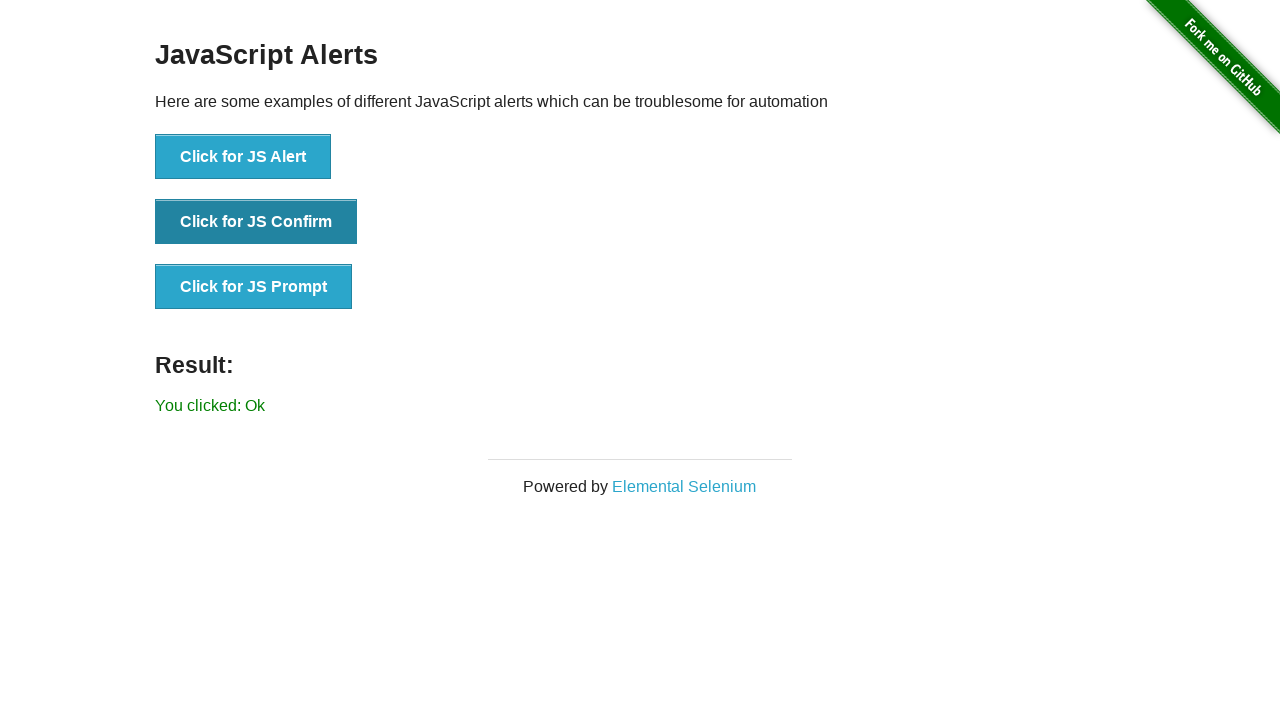

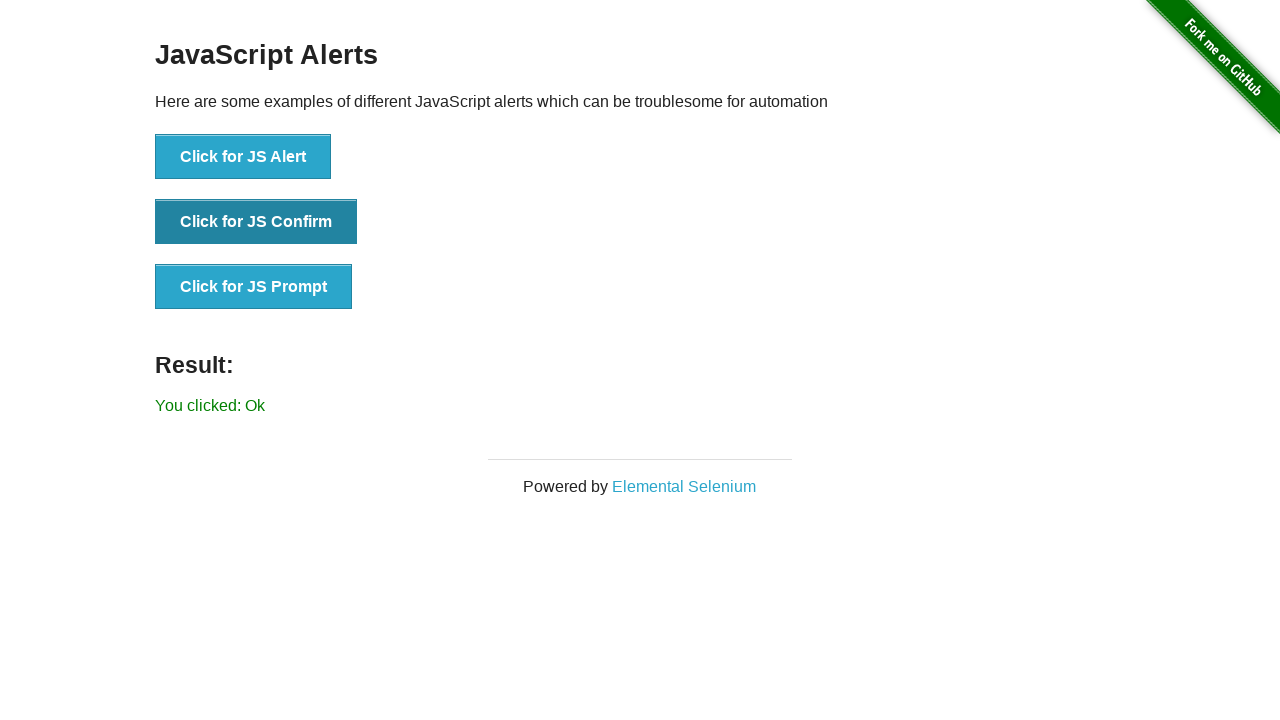